Tests that the complete all checkbox updates its state when individual items are completed or cleared

Starting URL: https://demo.playwright.dev/todomvc

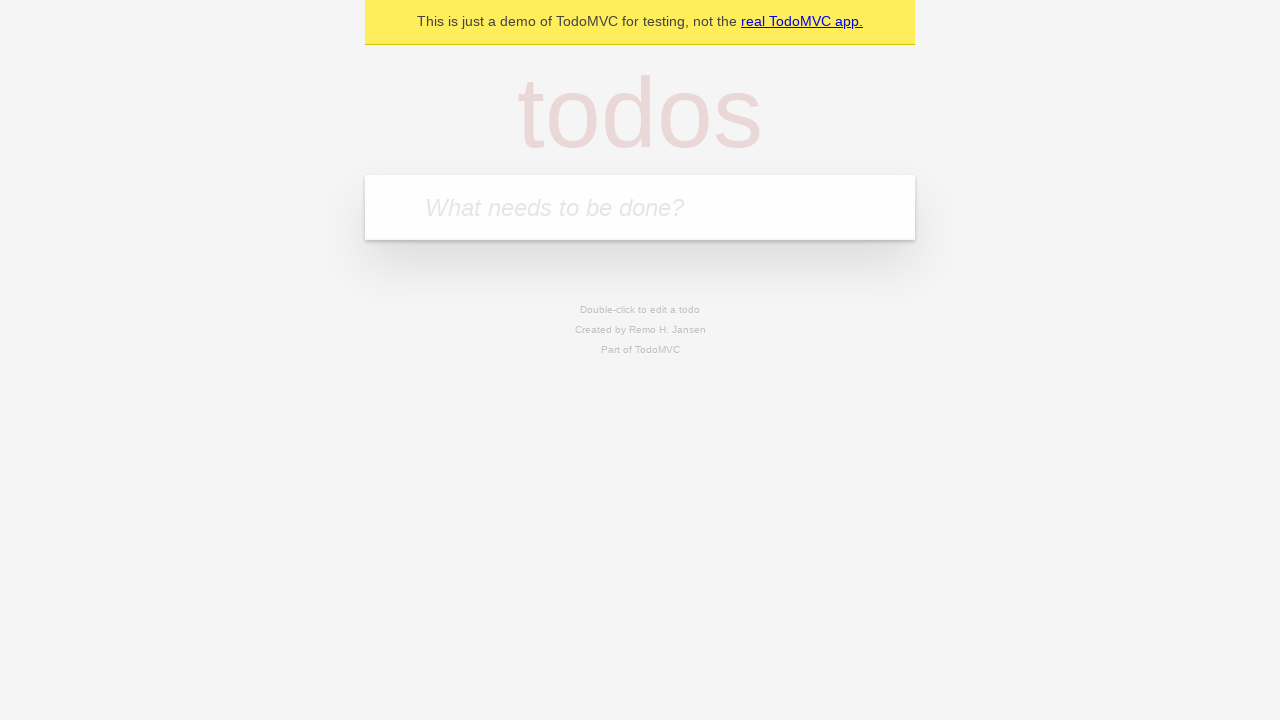

Filled new todo input with 'buy some cheese' on .new-todo
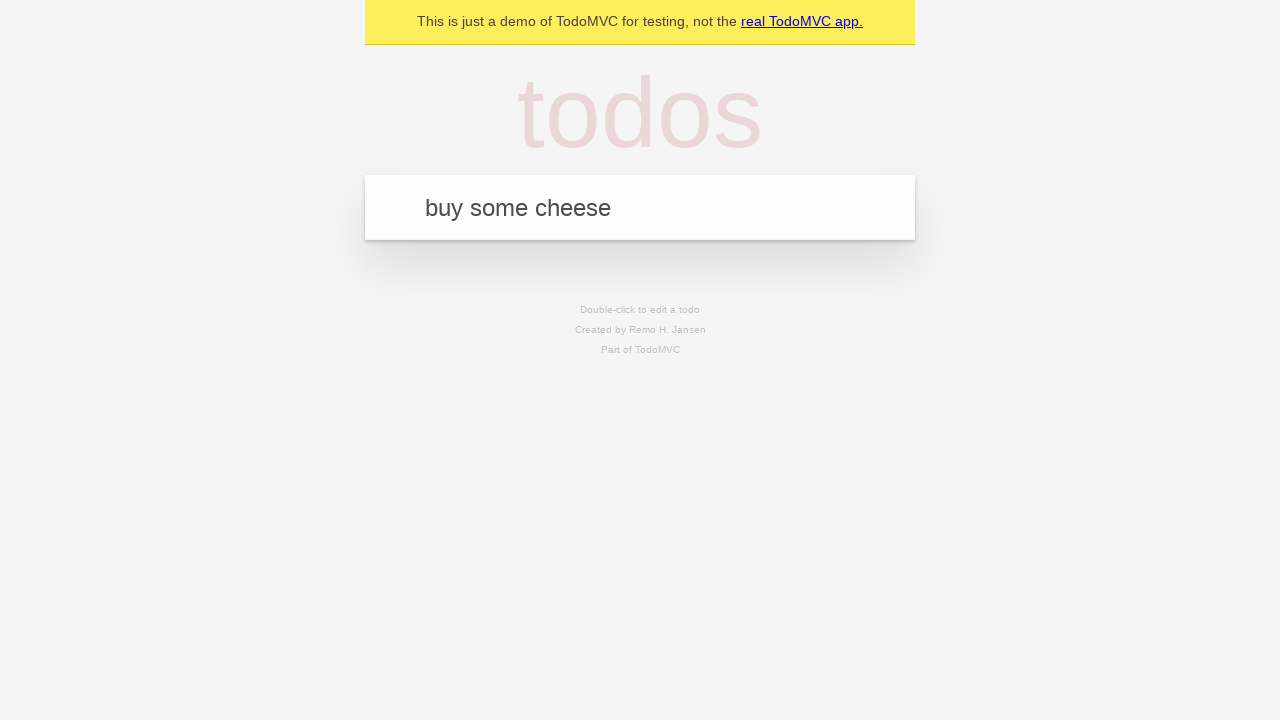

Pressed Enter to create first todo on .new-todo
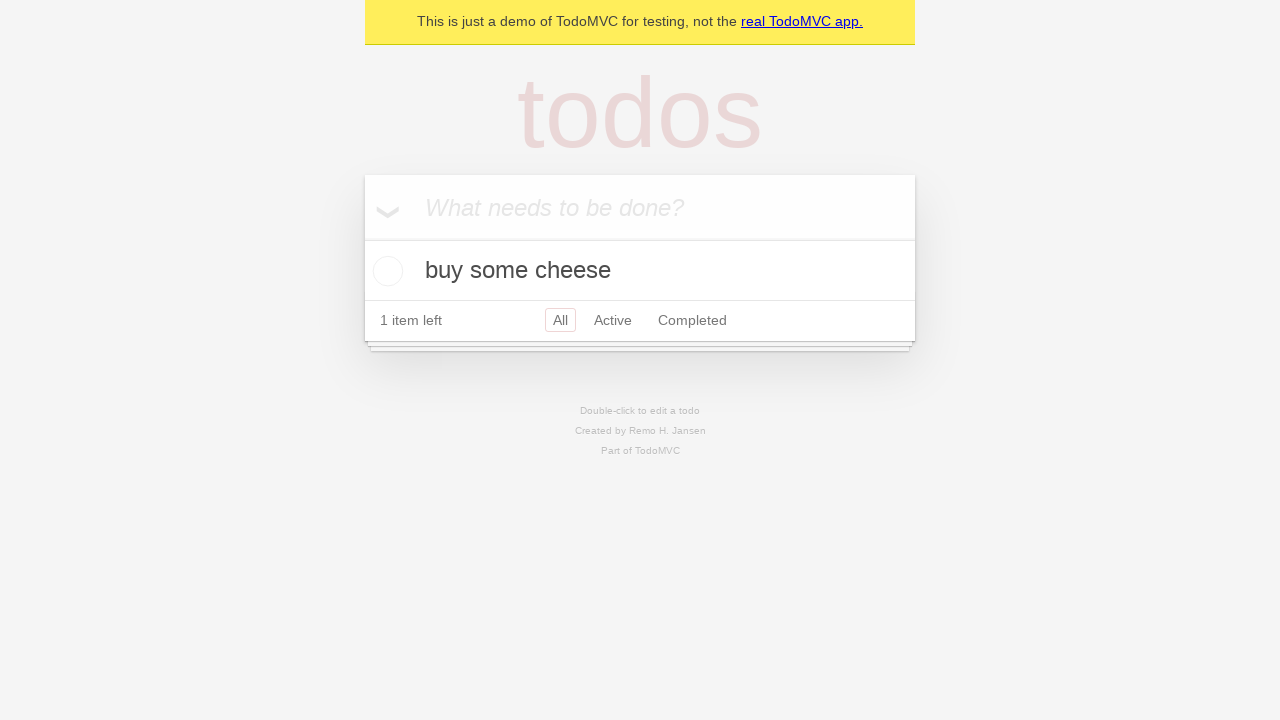

Filled new todo input with 'feed the cat' on .new-todo
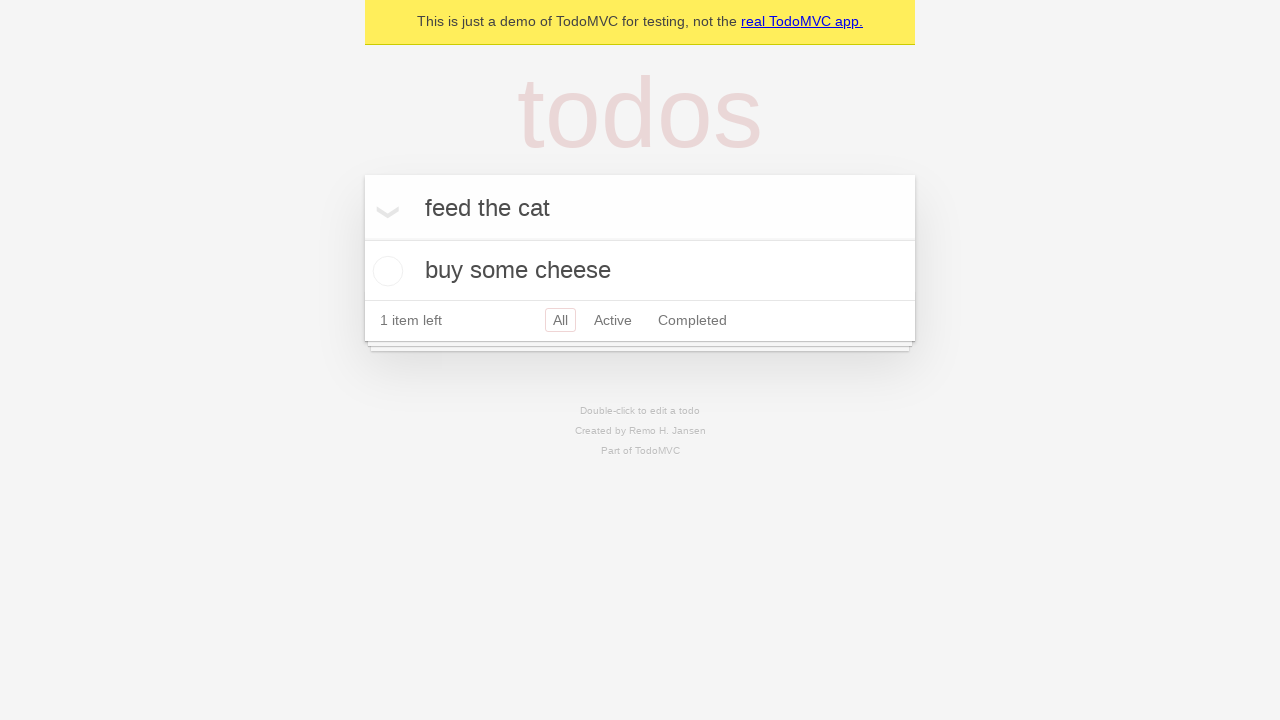

Pressed Enter to create second todo on .new-todo
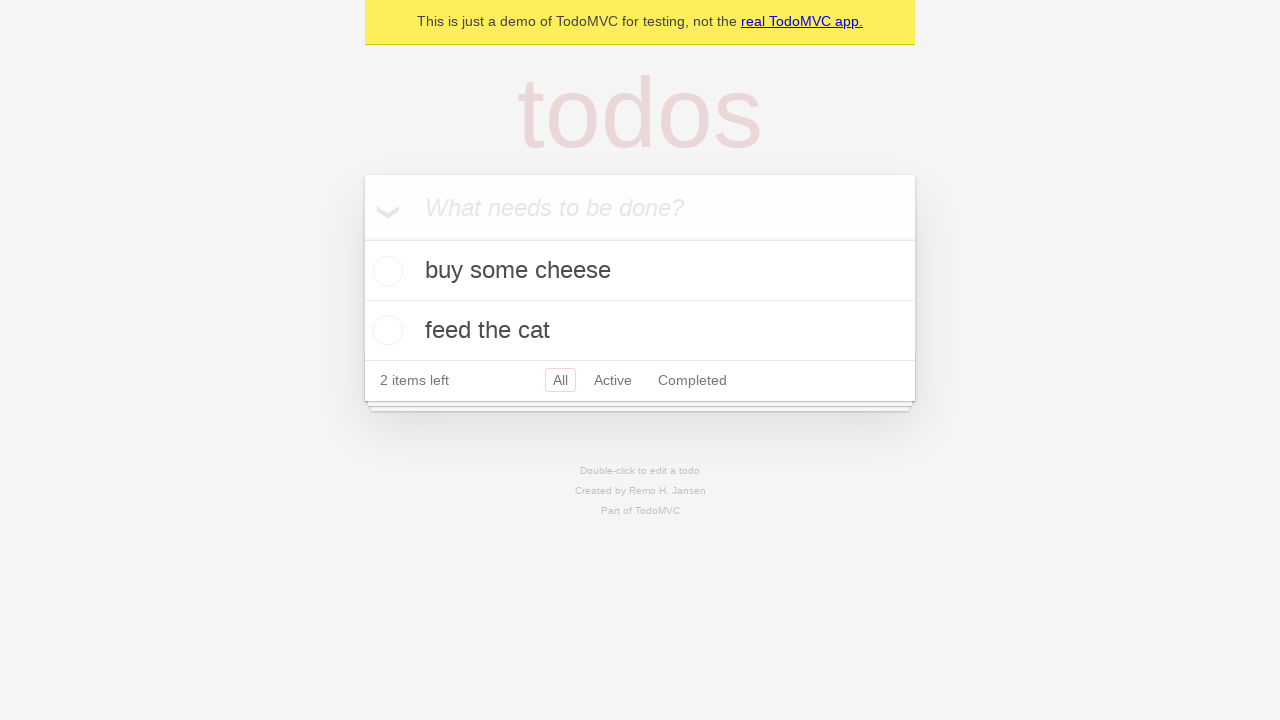

Filled new todo input with 'book a doctors appointment' on .new-todo
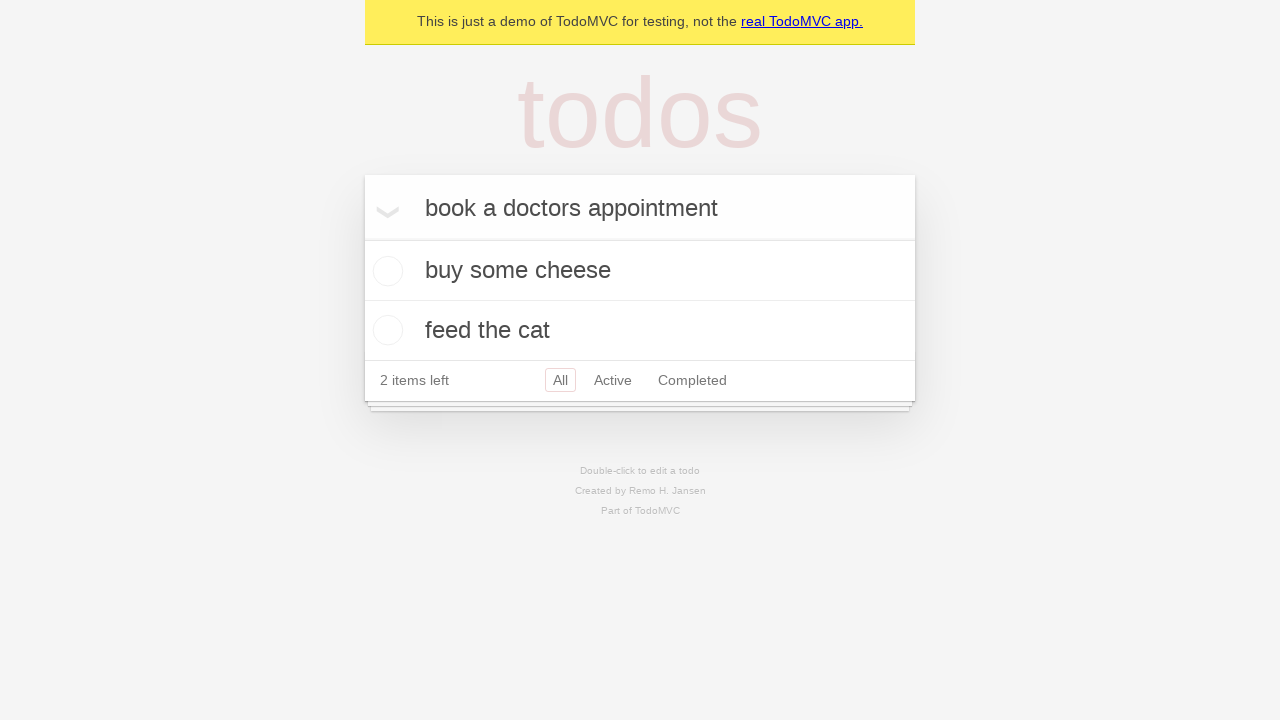

Pressed Enter to create third todo on .new-todo
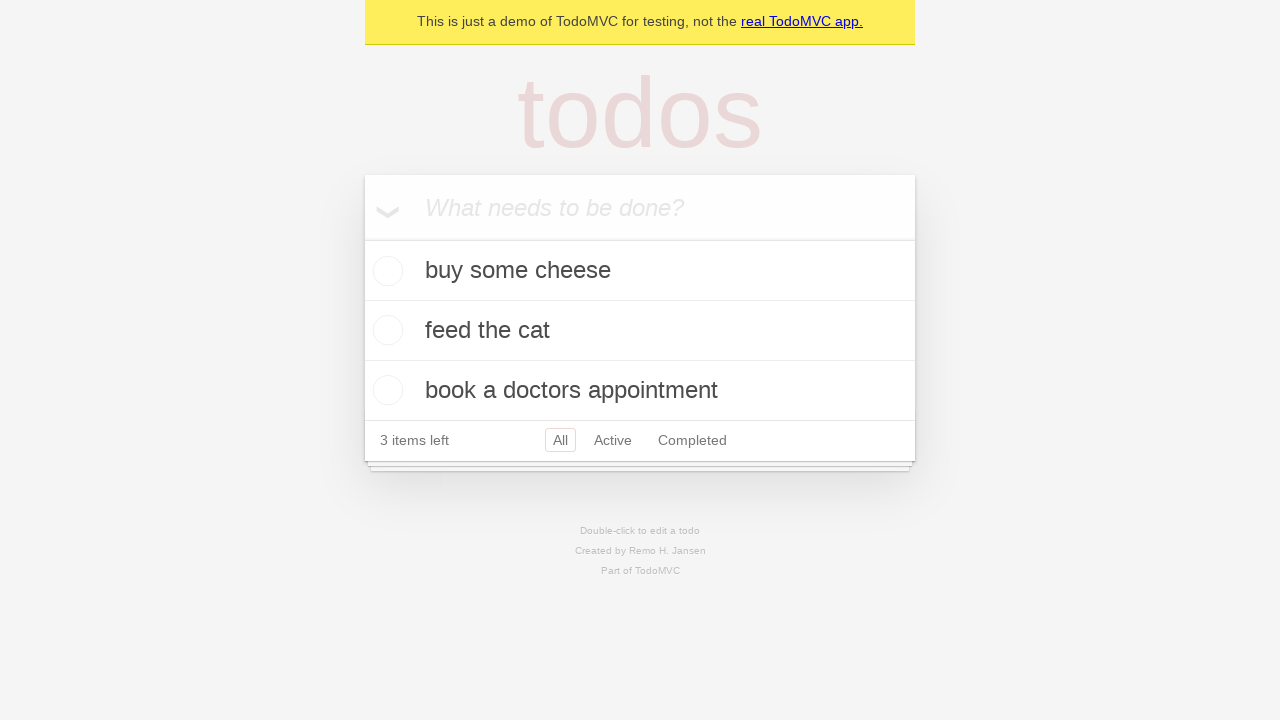

Checked the toggle-all checkbox to complete all todos at (362, 238) on .toggle-all
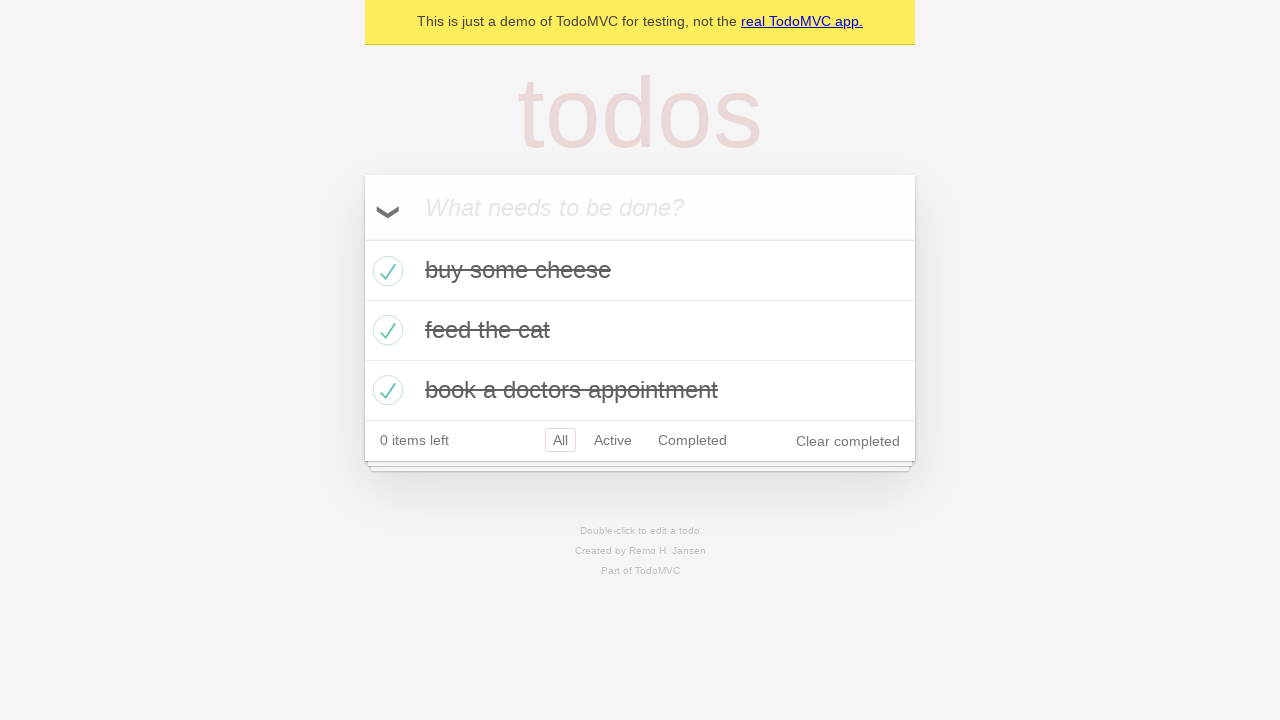

Unchecked the first todo, toggle-all should update state at (385, 271) on .todo-list li >> nth=0 >> .toggle
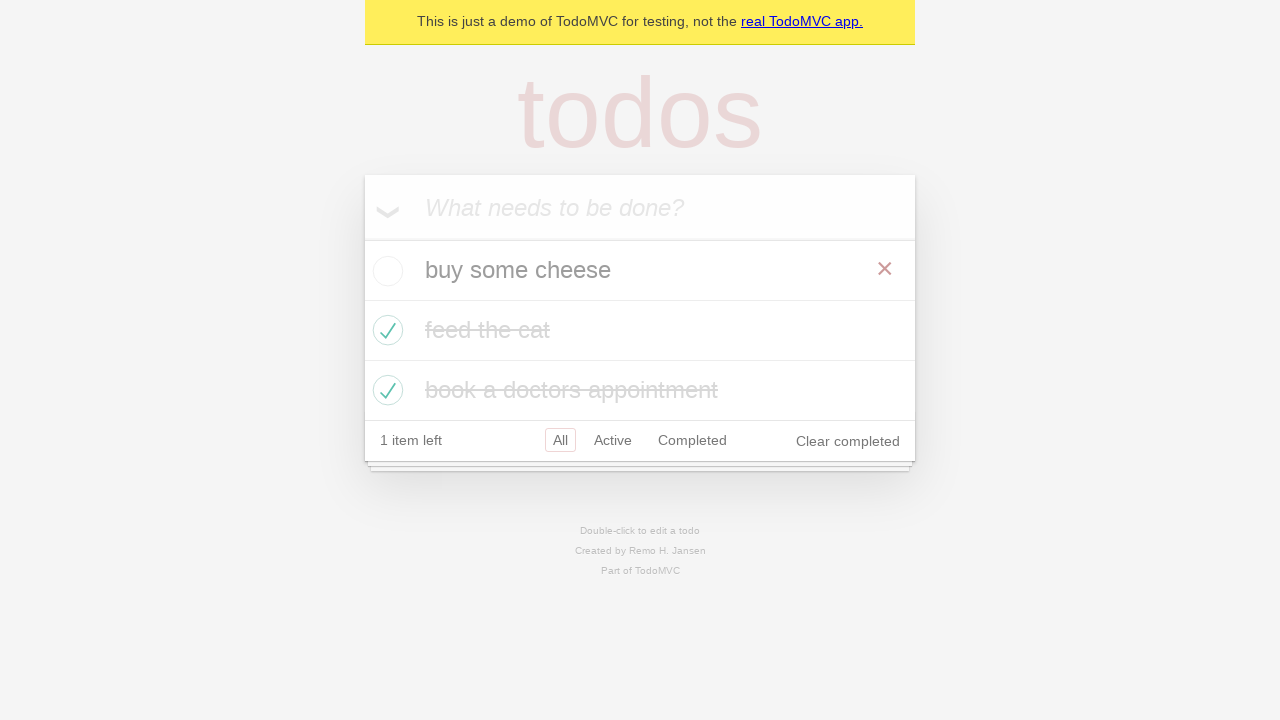

Re-checked the first todo, toggle-all should update state again at (385, 271) on .todo-list li >> nth=0 >> .toggle
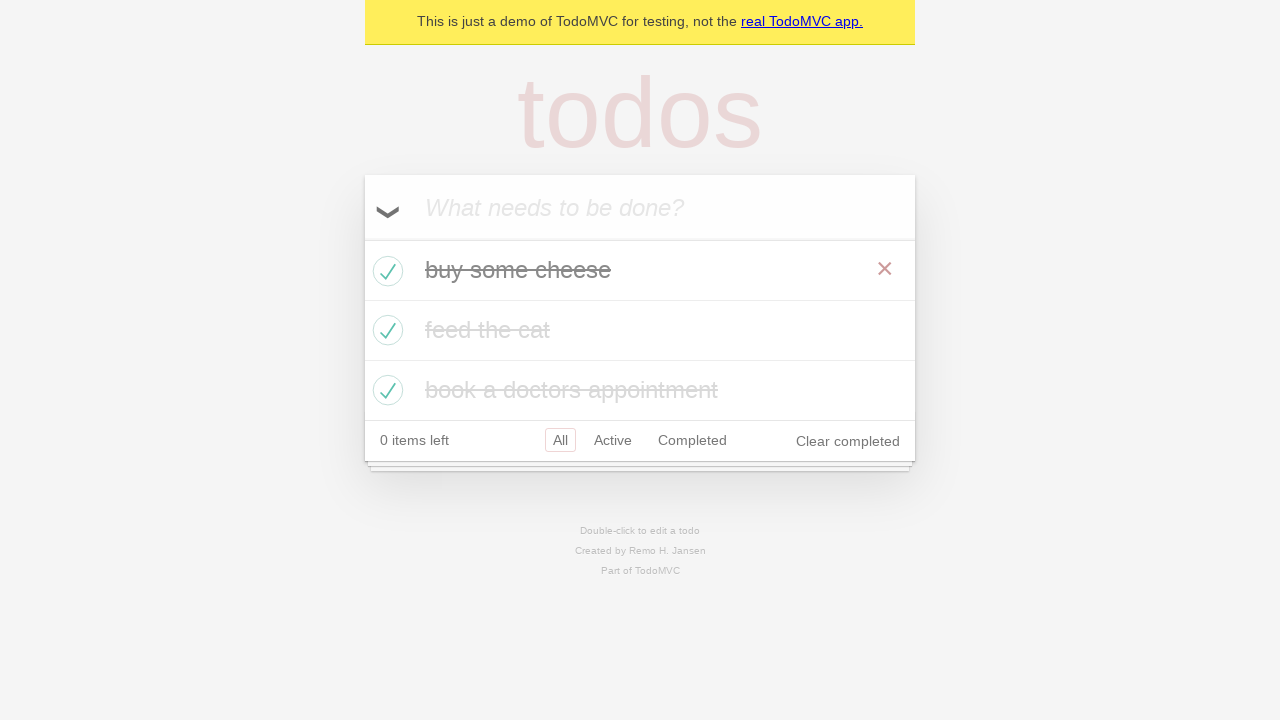

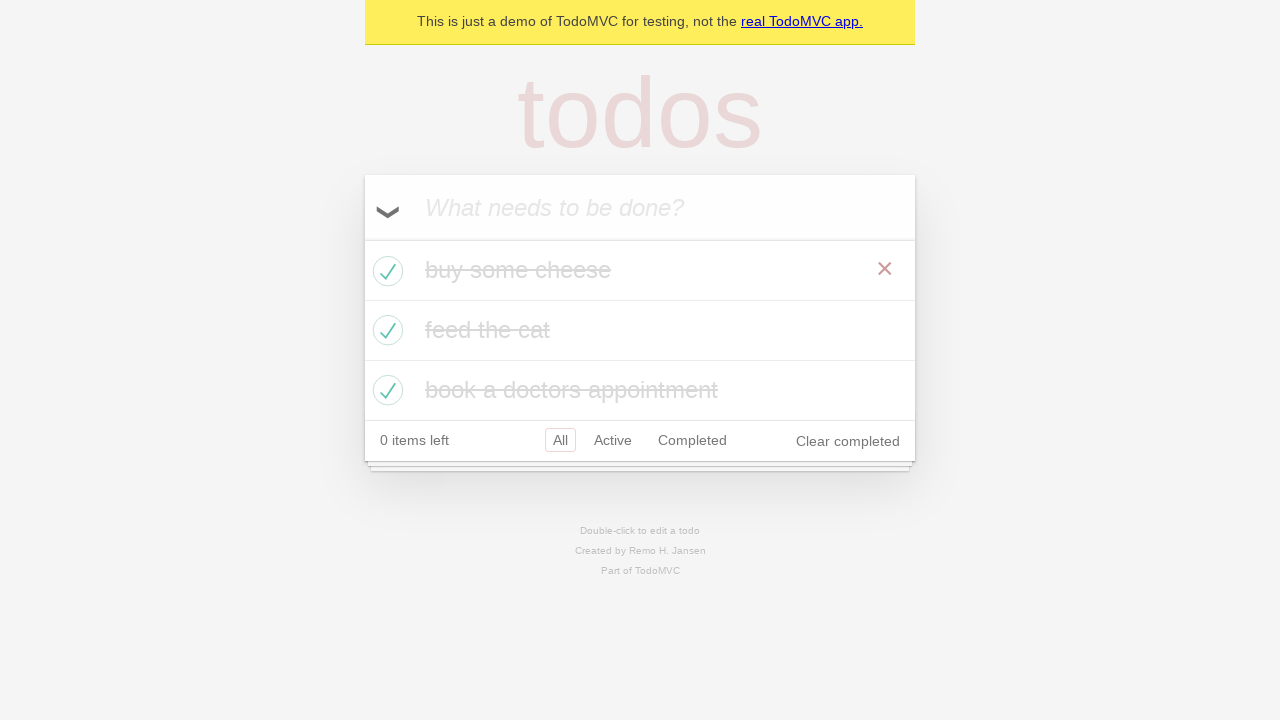